Navigates to the Applitools demo grid hackathon page and resizes the browser window to test responsive layout at 992x500 viewport size

Starting URL: https://demo.applitools.com/gridHackathonV2.html

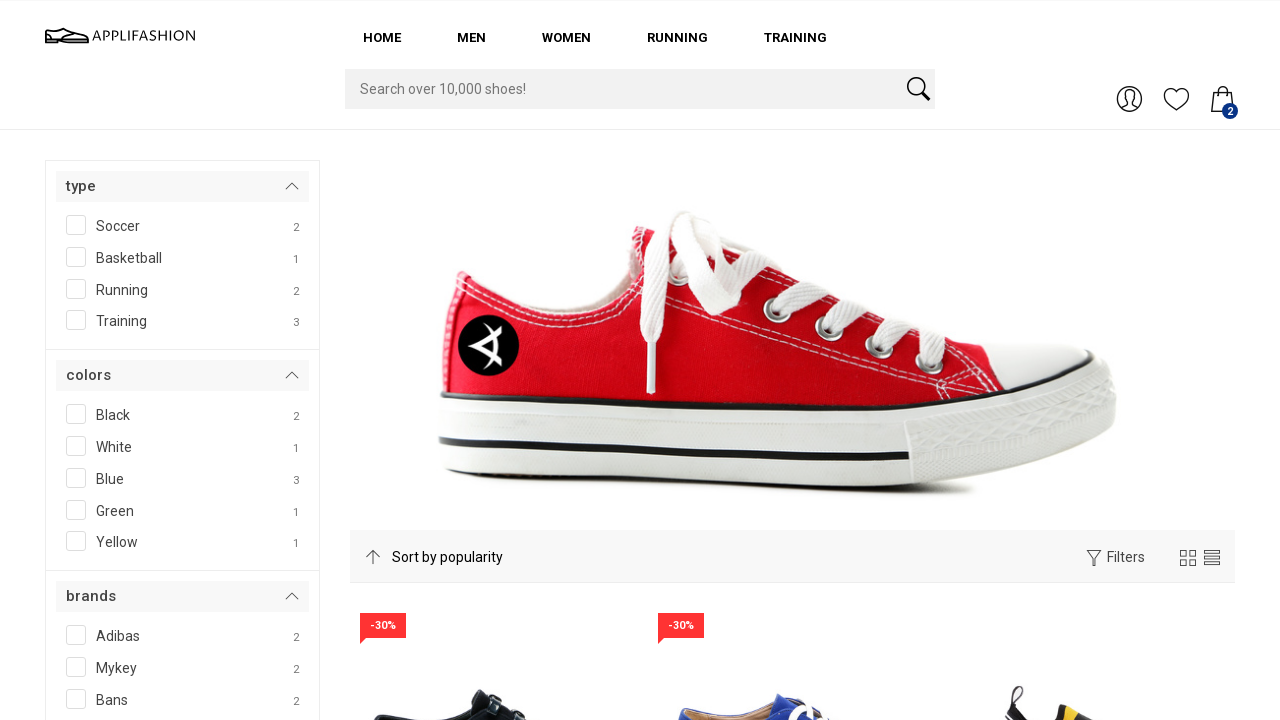

Navigated to Applitools demo grid hackathon page
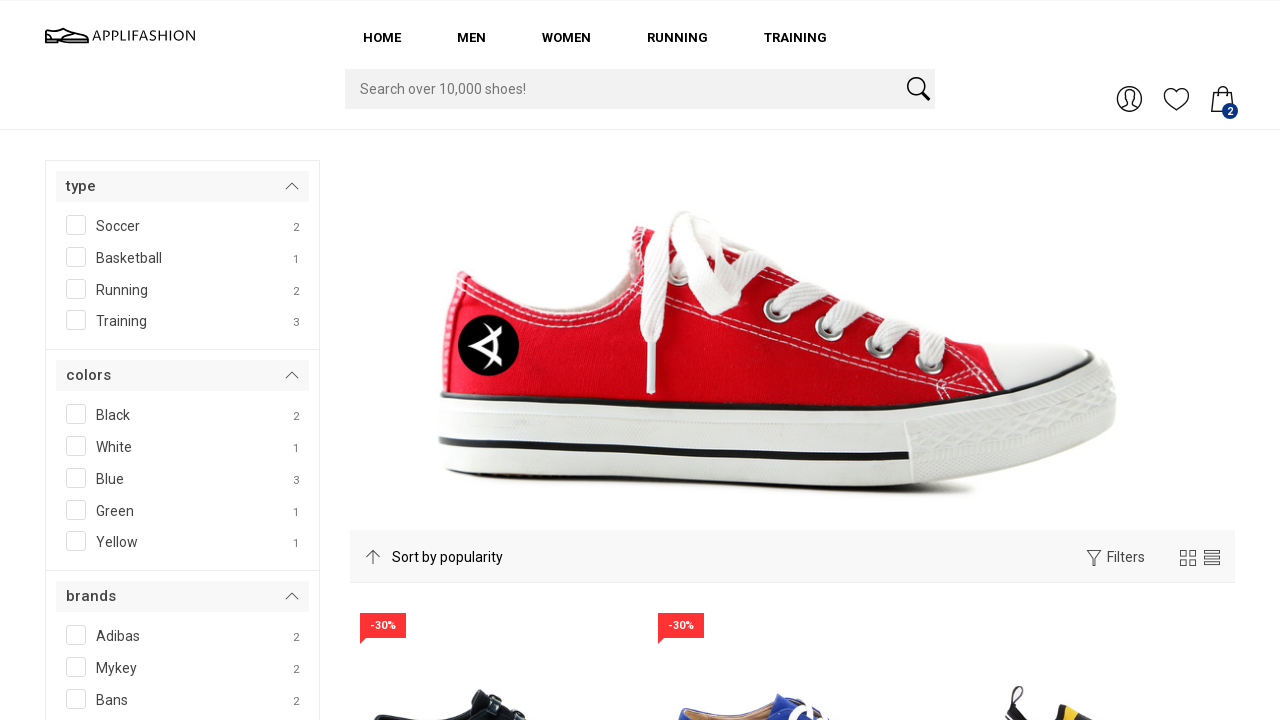

Page fully loaded
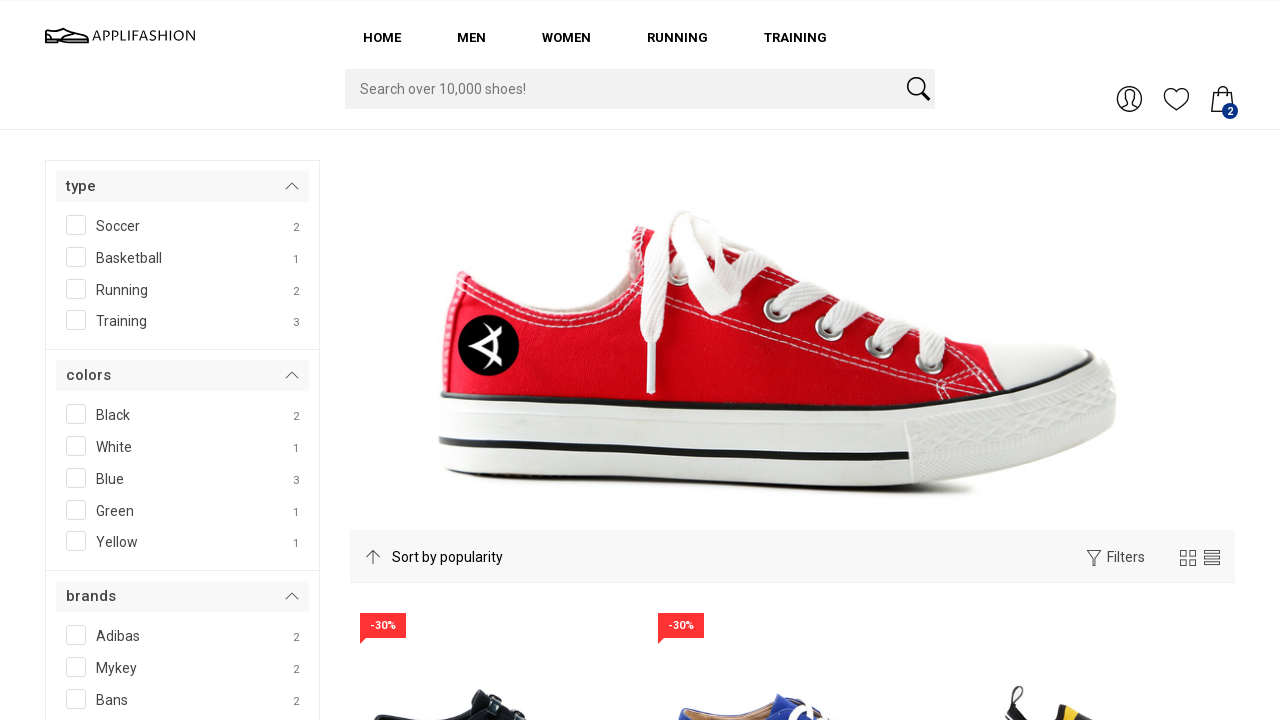

Resized viewport to 992x500 to test responsive layout
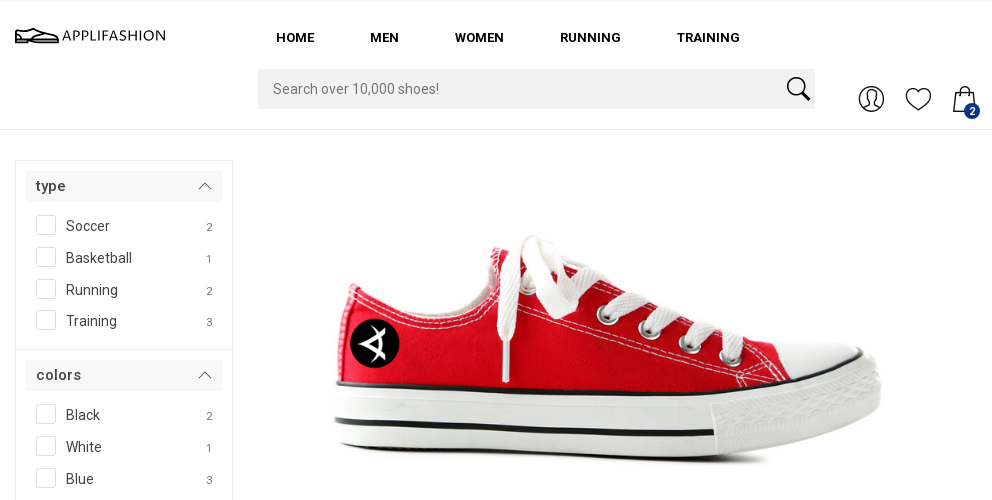

Waited for responsive layout changes to apply
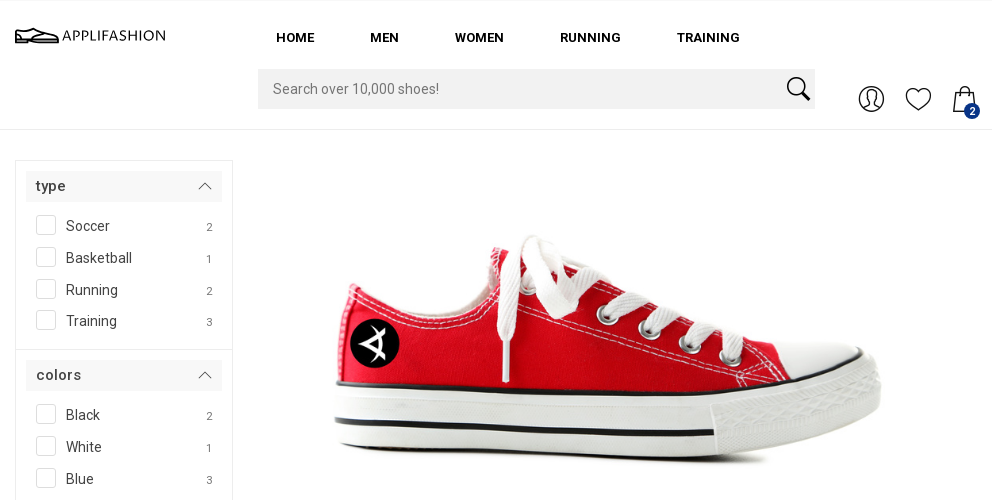

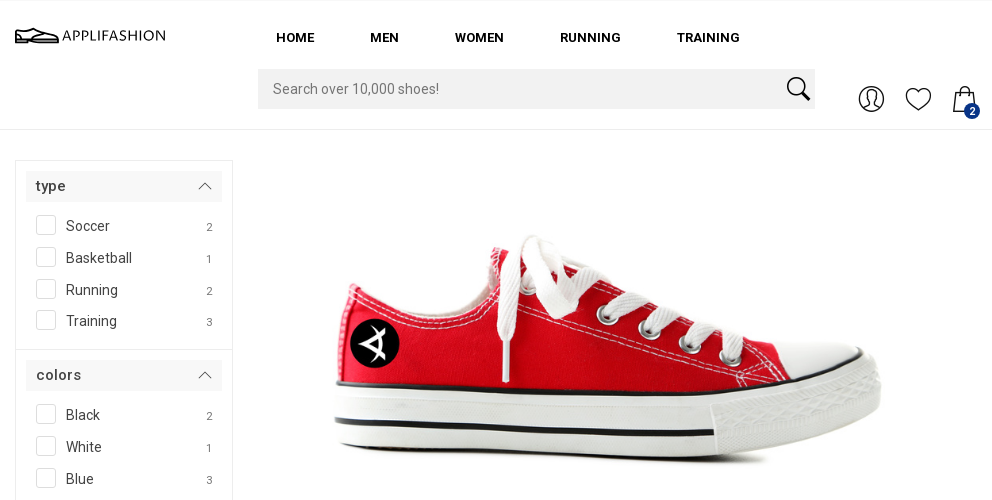